Tests right-click (context click) functionality on a jQuery context menu demo page by performing a context click on a button element to trigger the context menu.

Starting URL: http://swisnl.github.io/jQuery-contextMenu/demo.html

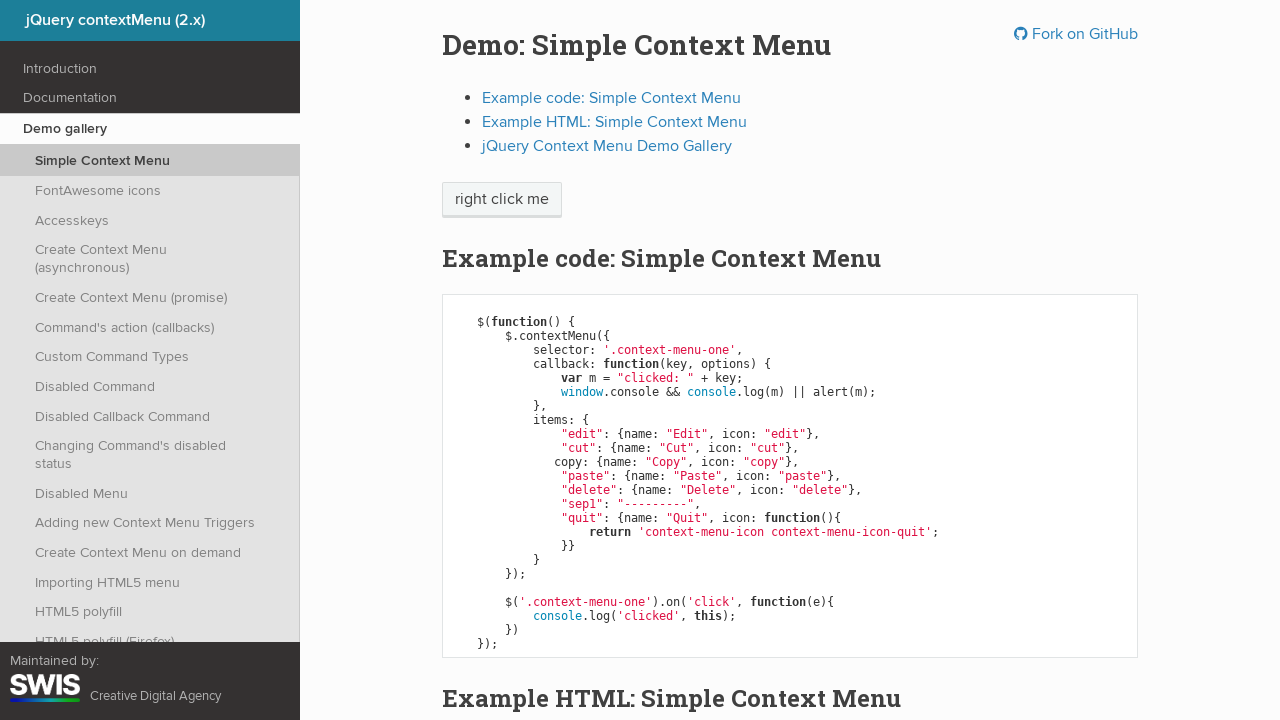

Navigated to jQuery contextMenu demo page
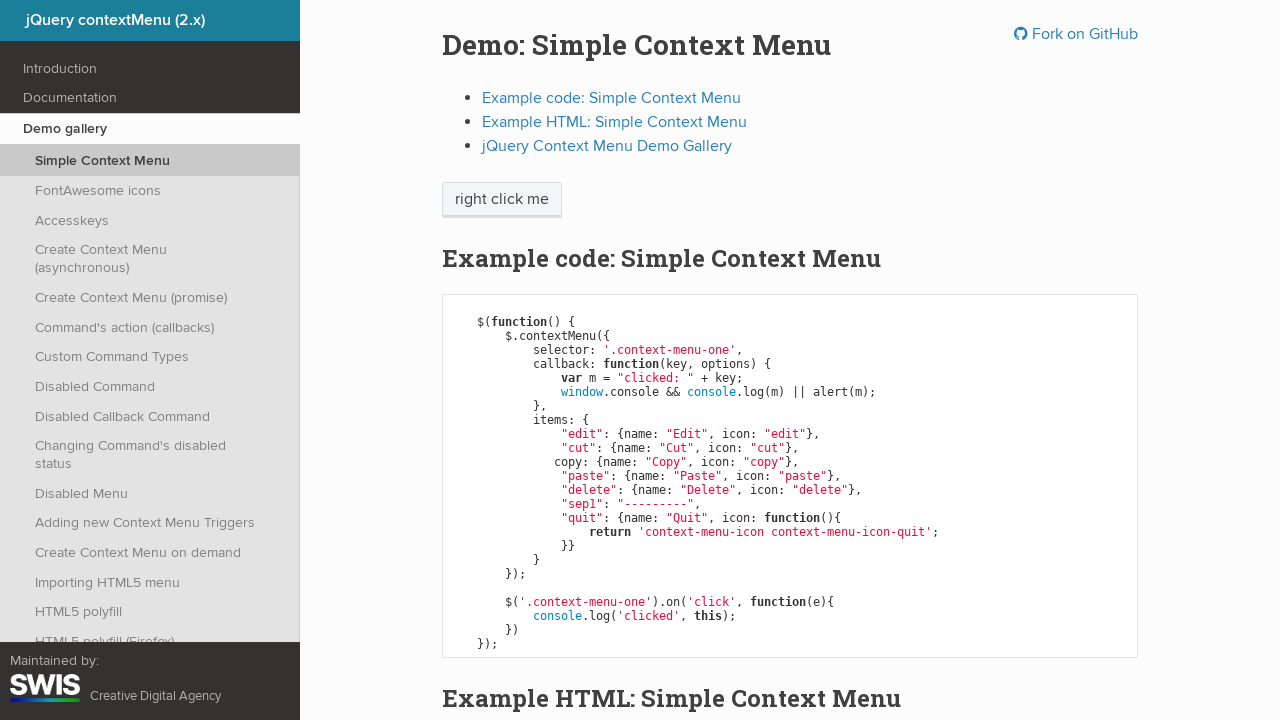

Performed right-click (context click) on context menu button at (502, 200) on span.context-menu-one
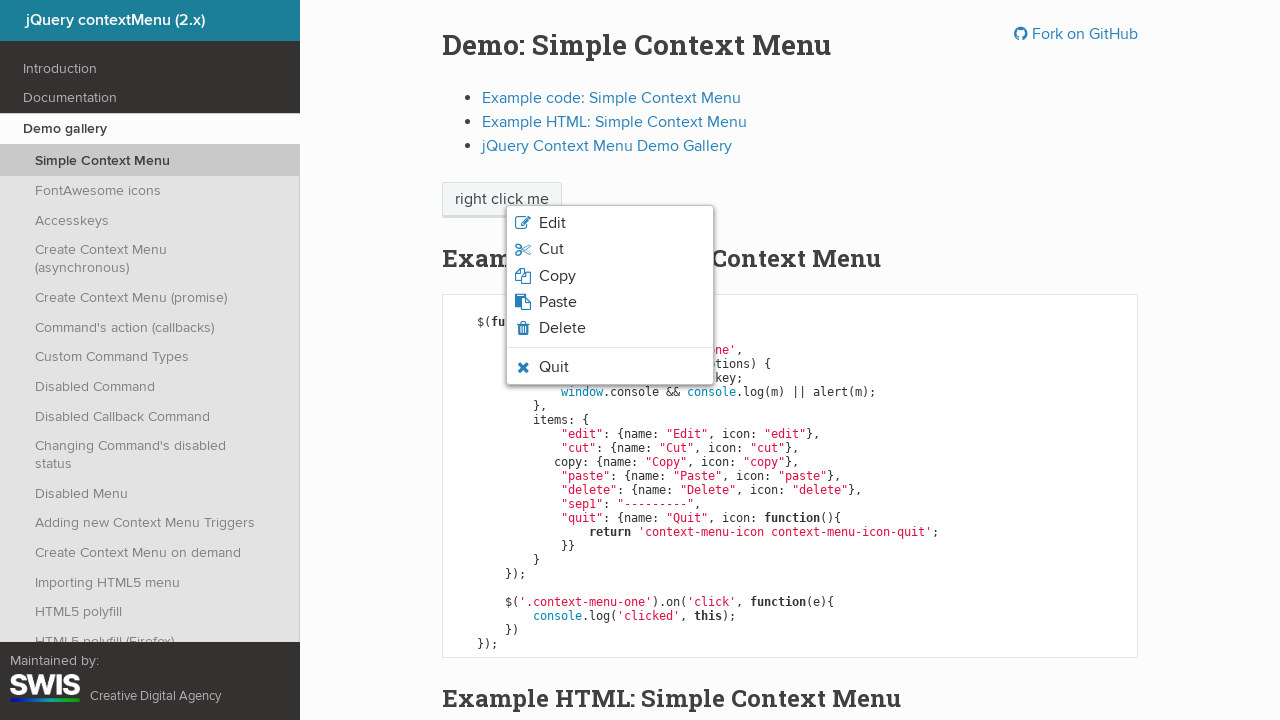

Context menu appeared and is visible
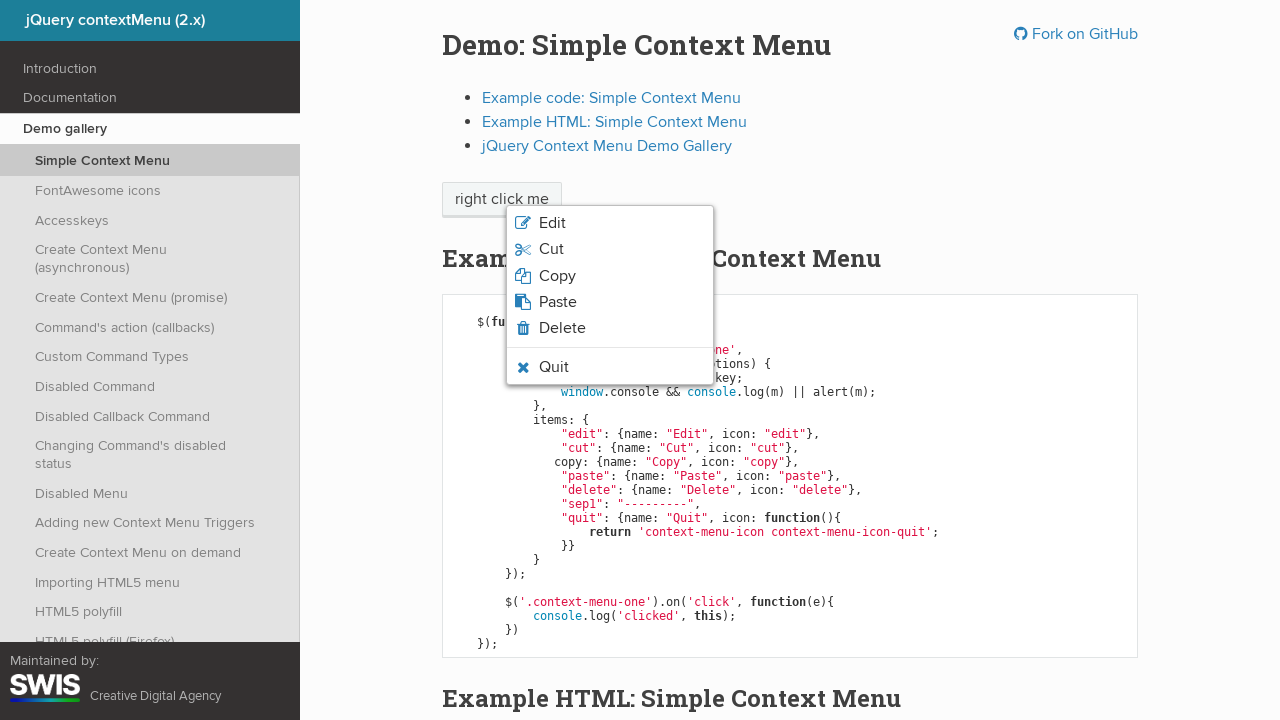

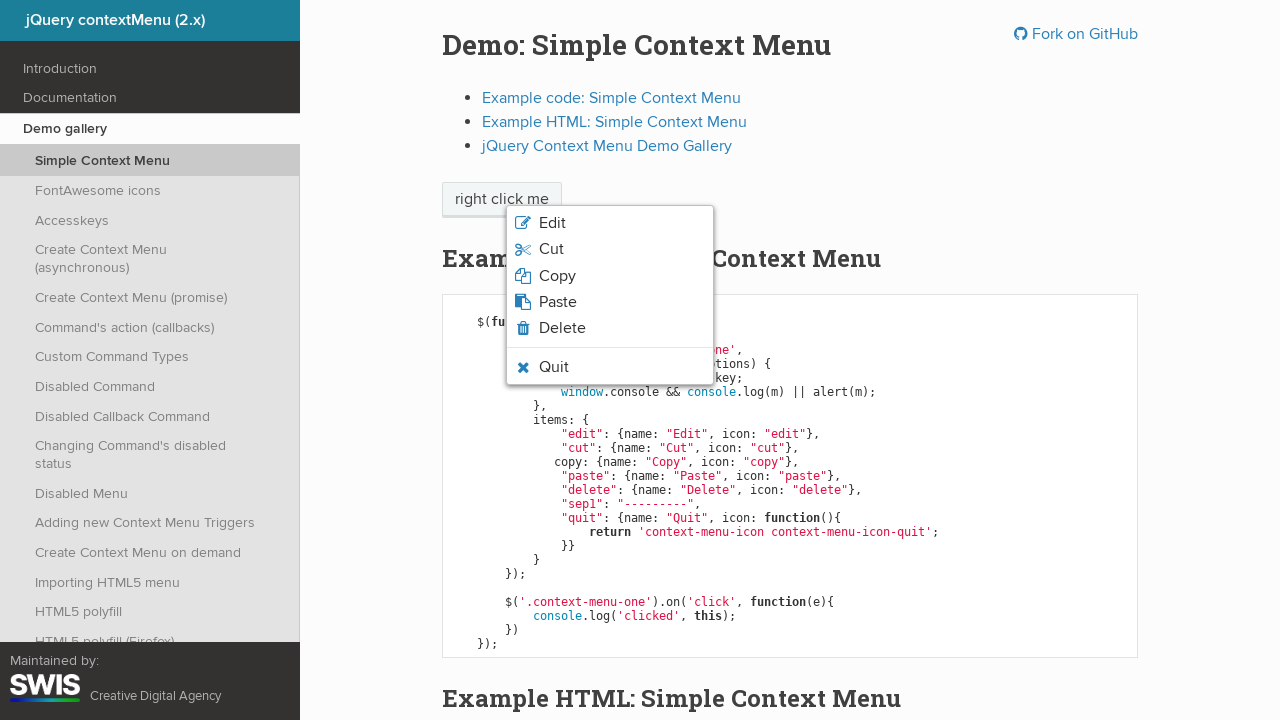